Tests automatic screenshot naming by navigating to example.com, modifying page content via JavaScript with gradient backgrounds and text, and testing at both desktop and mobile viewport sizes.

Starting URL: https://example.com

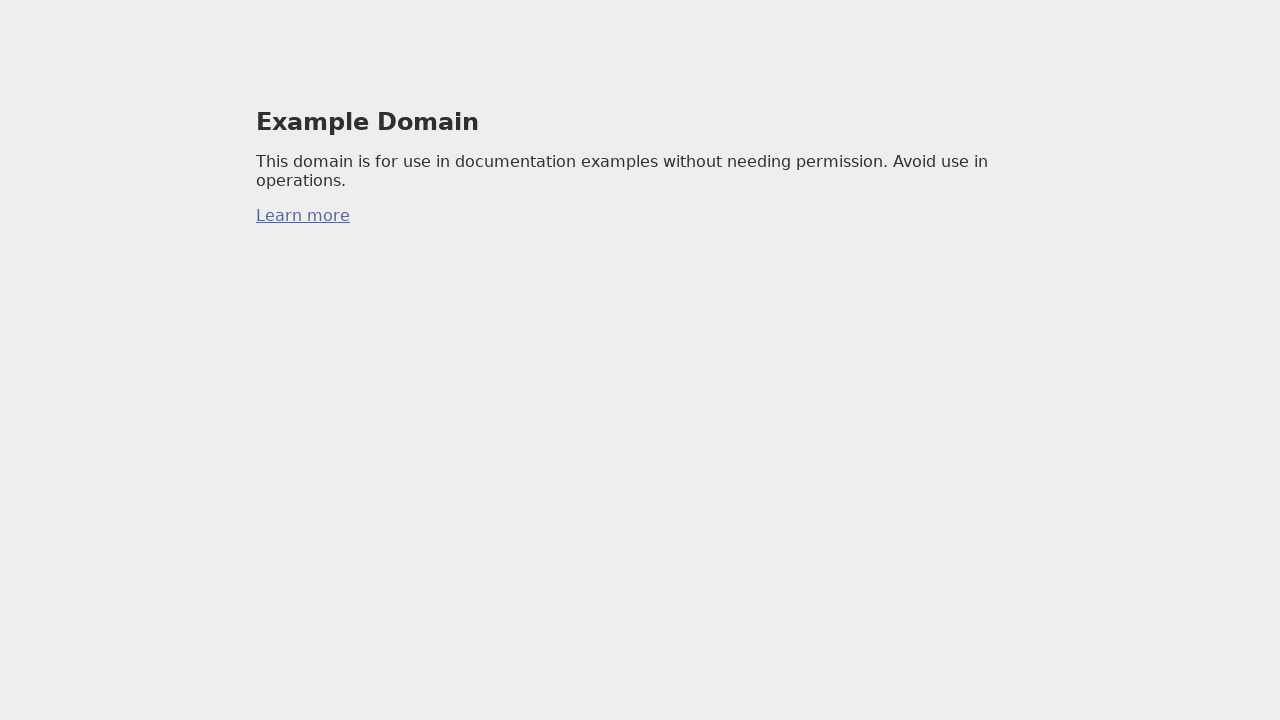

Navigated to https://example.com
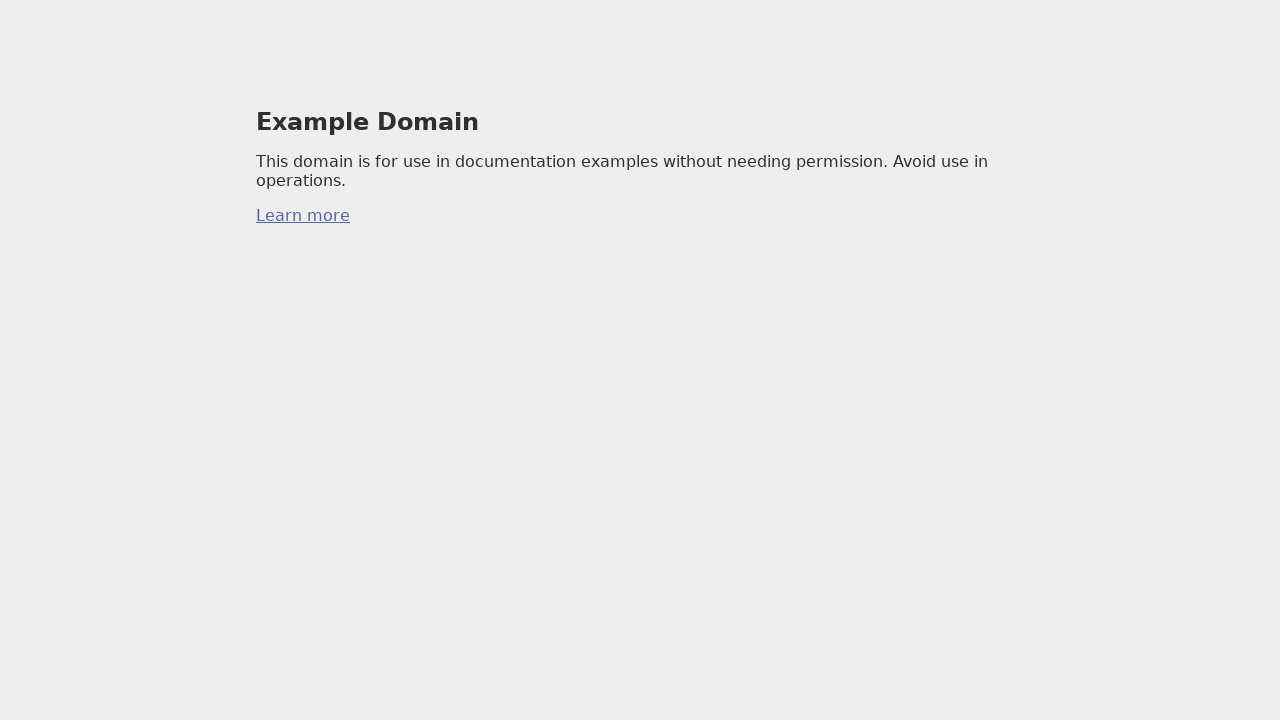

Applied gradient background and desktop heading to page
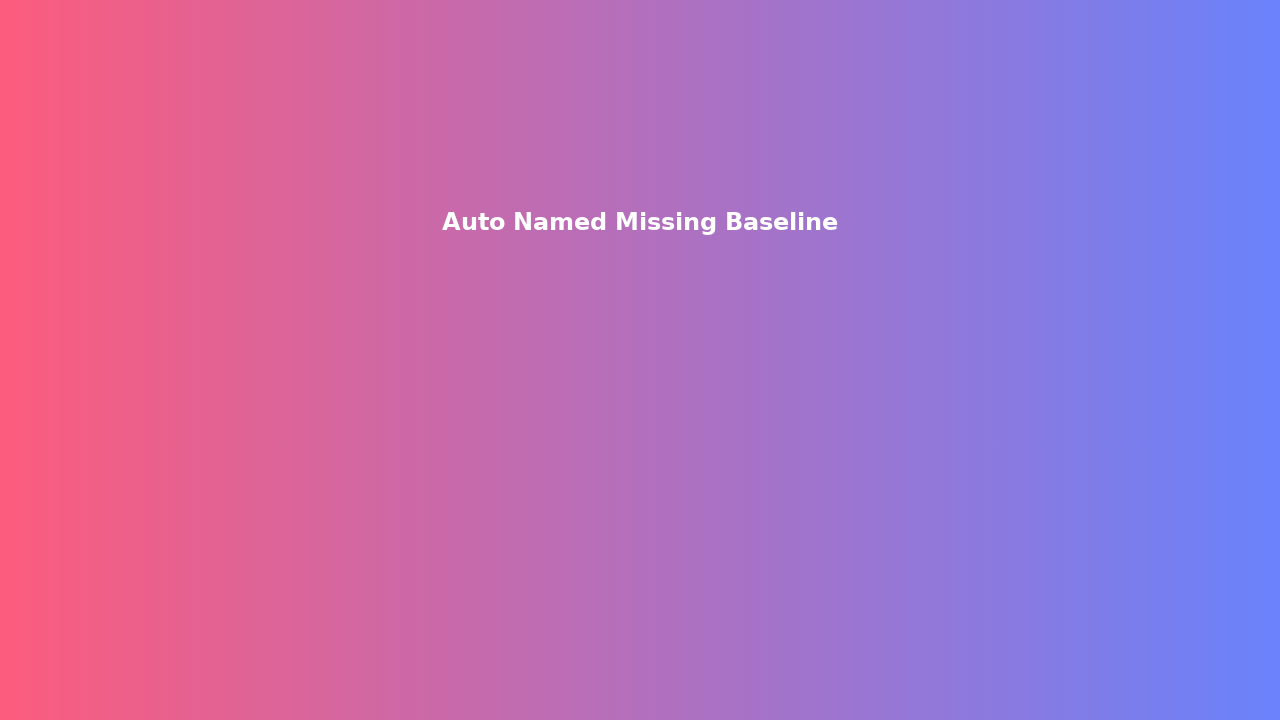

Resized viewport to mobile size (375x667)
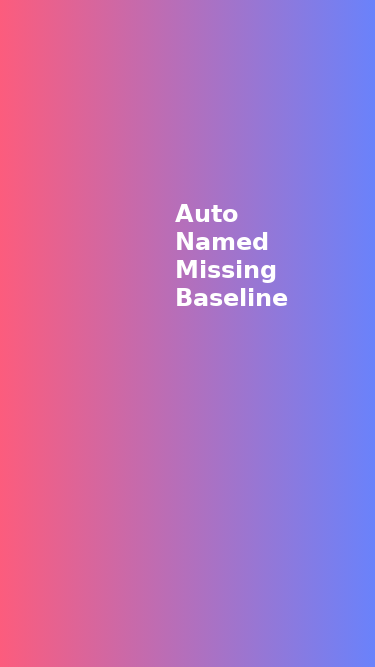

Updated page content for mobile viewport
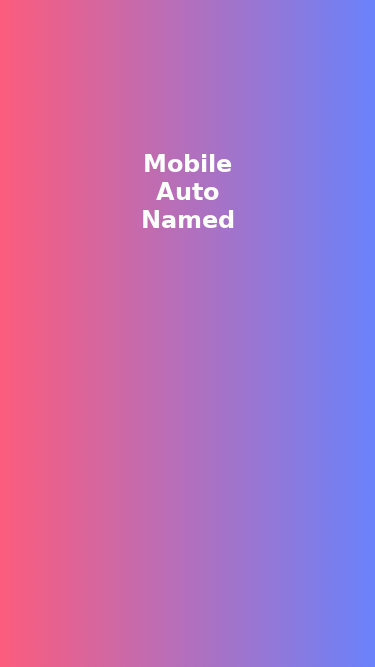

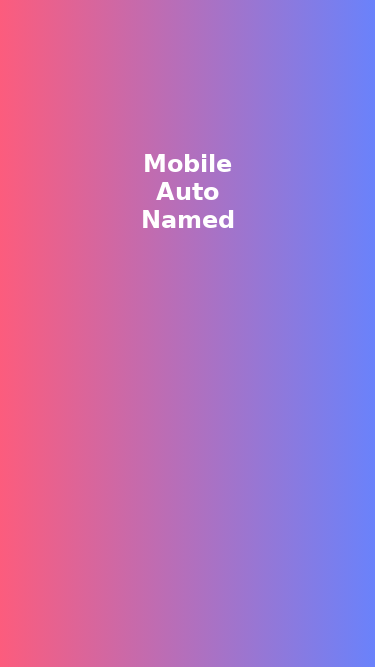